Tests Know More button functionality on the homepage

Starting URL: https://www.tranktechnologies.com/

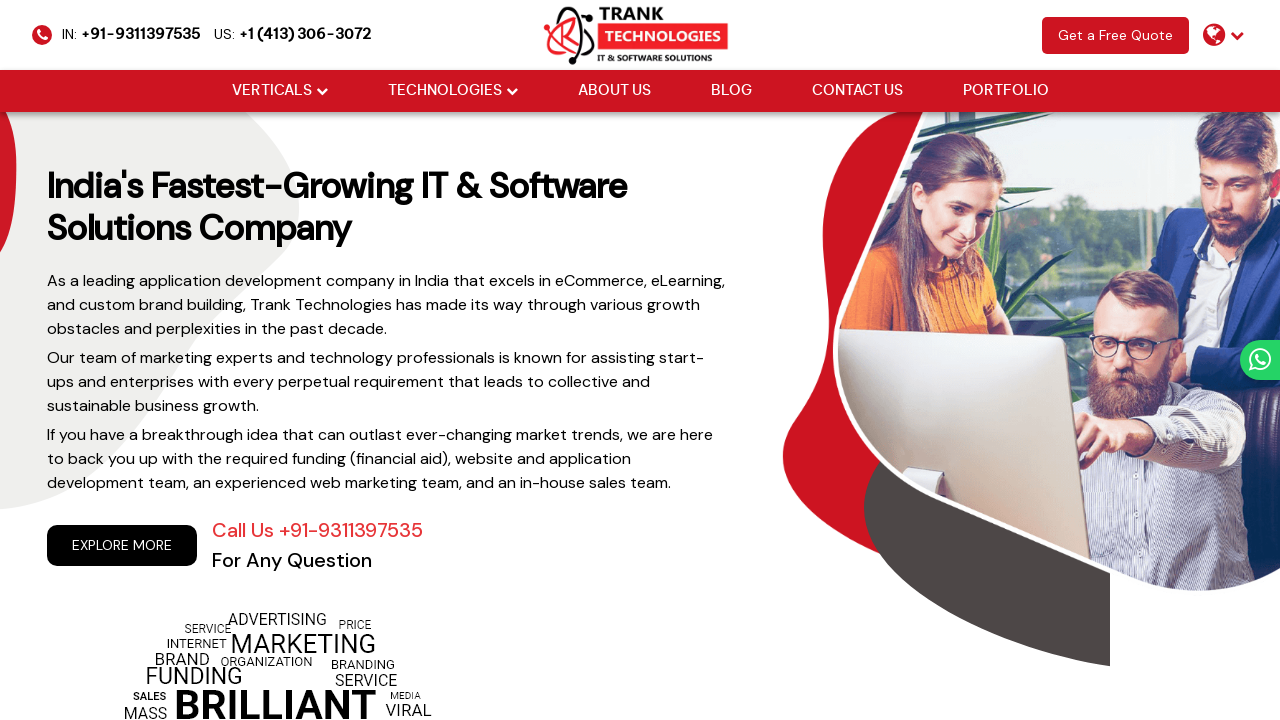

Clicked Trank Technologies logo to navigate to homepage at (640, 34) on xpath=//img[@src='https://www.tranktechnologies.com/assets/new-assets/logo/trank
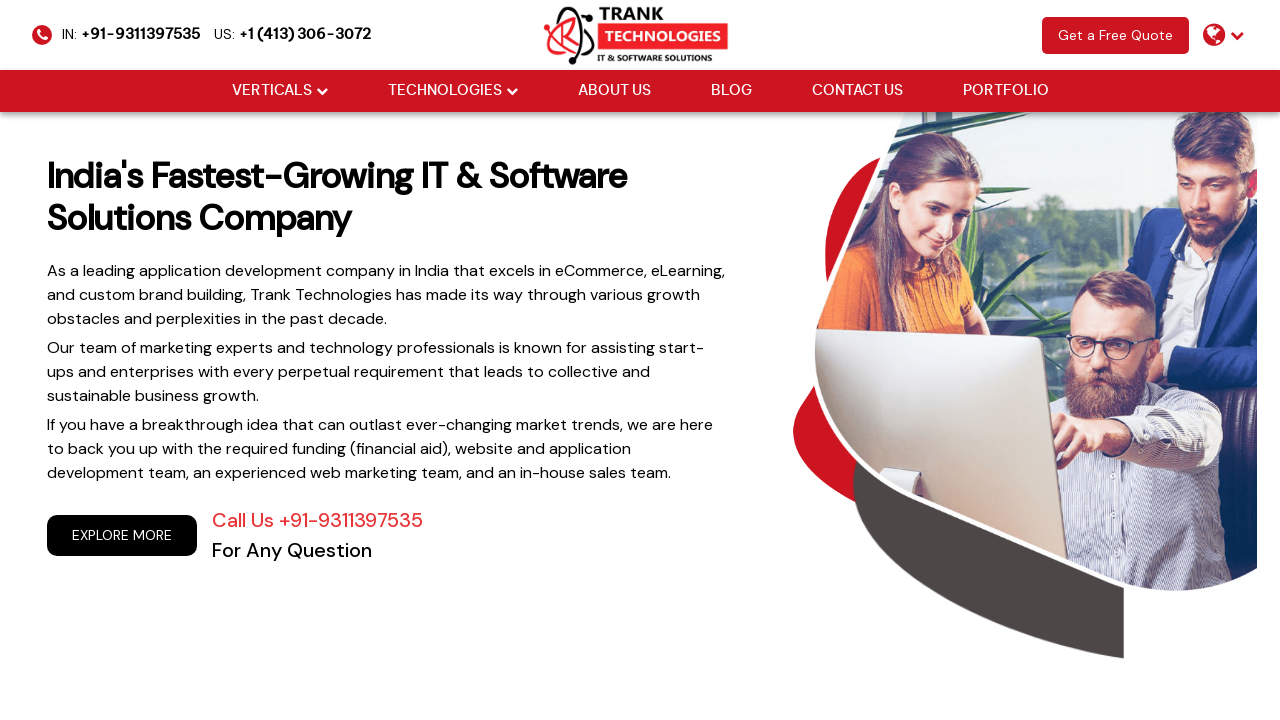

Clicked Know More button to test its functionality at (438, 361) on xpath=//a[normalize-space()='Know More']
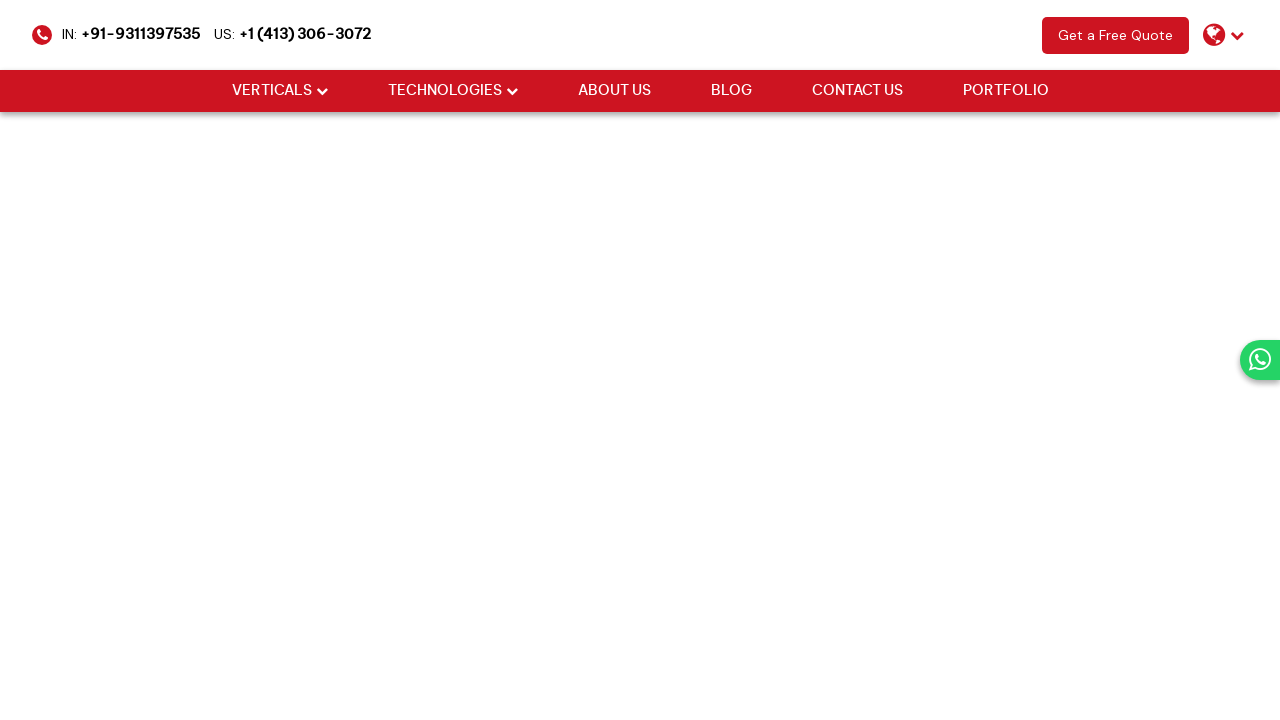

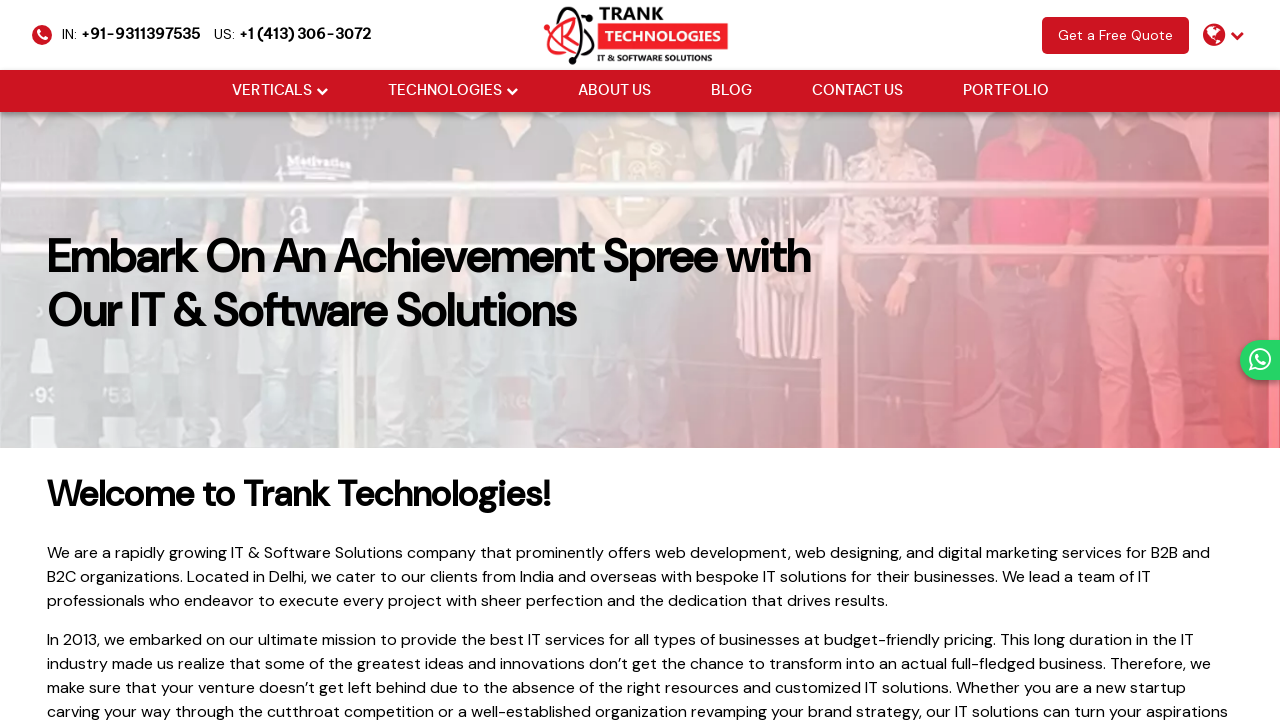